Tests opening a new window with a message by clicking the New Window Message button. Verifies that 2 windows are open.

Starting URL: https://demoqa.com

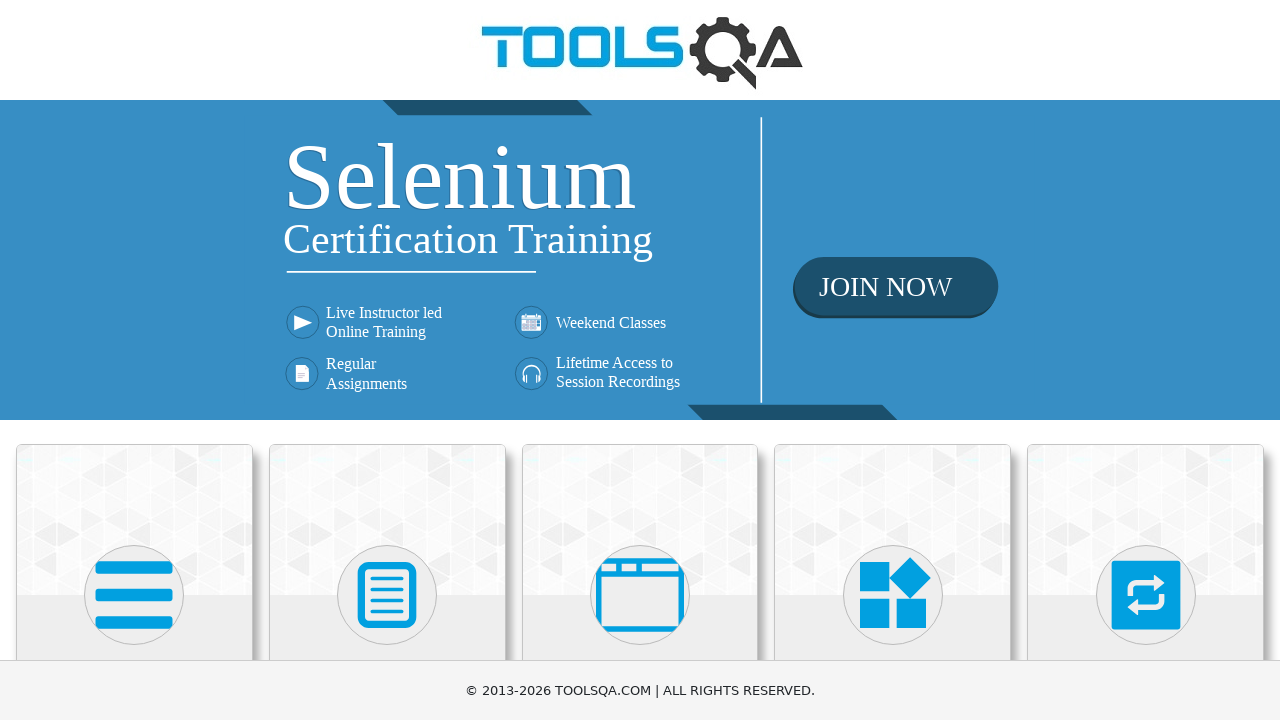

Clicked on 'Alerts, Frame & Windows' card at (640, 360) on text=Alerts, Frame & Windows
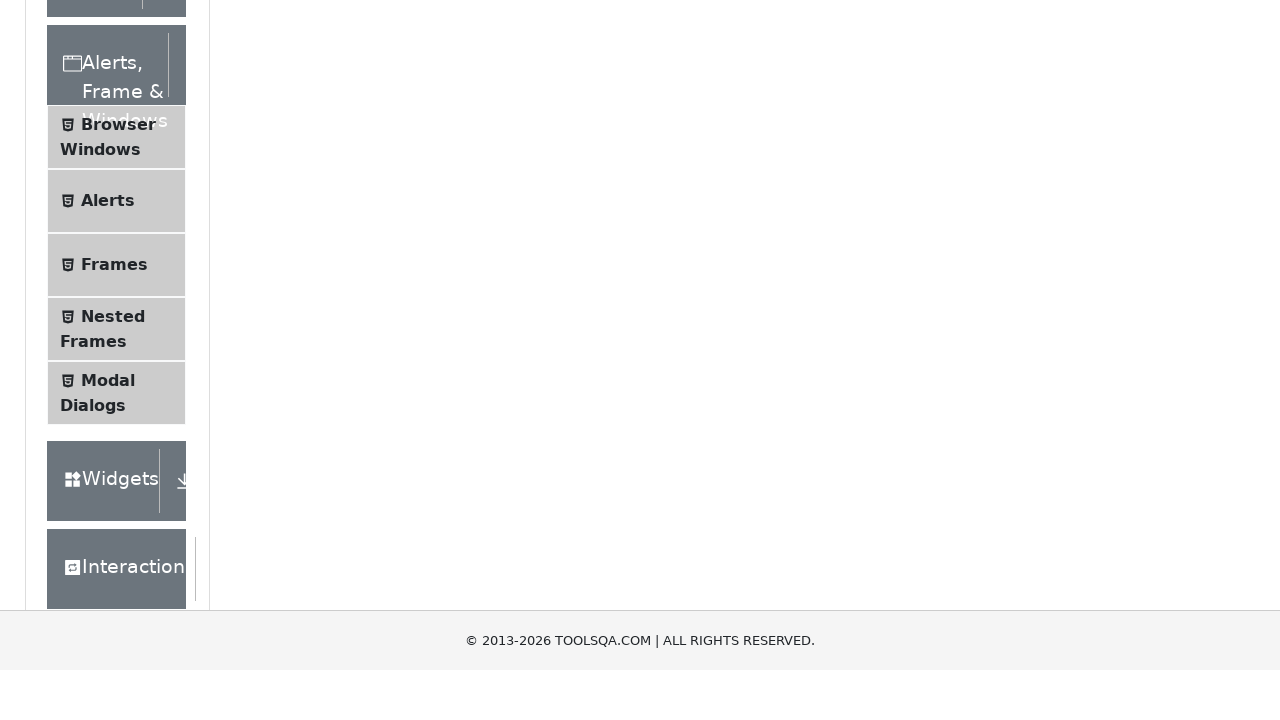

Clicked on 'Browser Windows' menu item at (118, 424) on text=Browser Windows
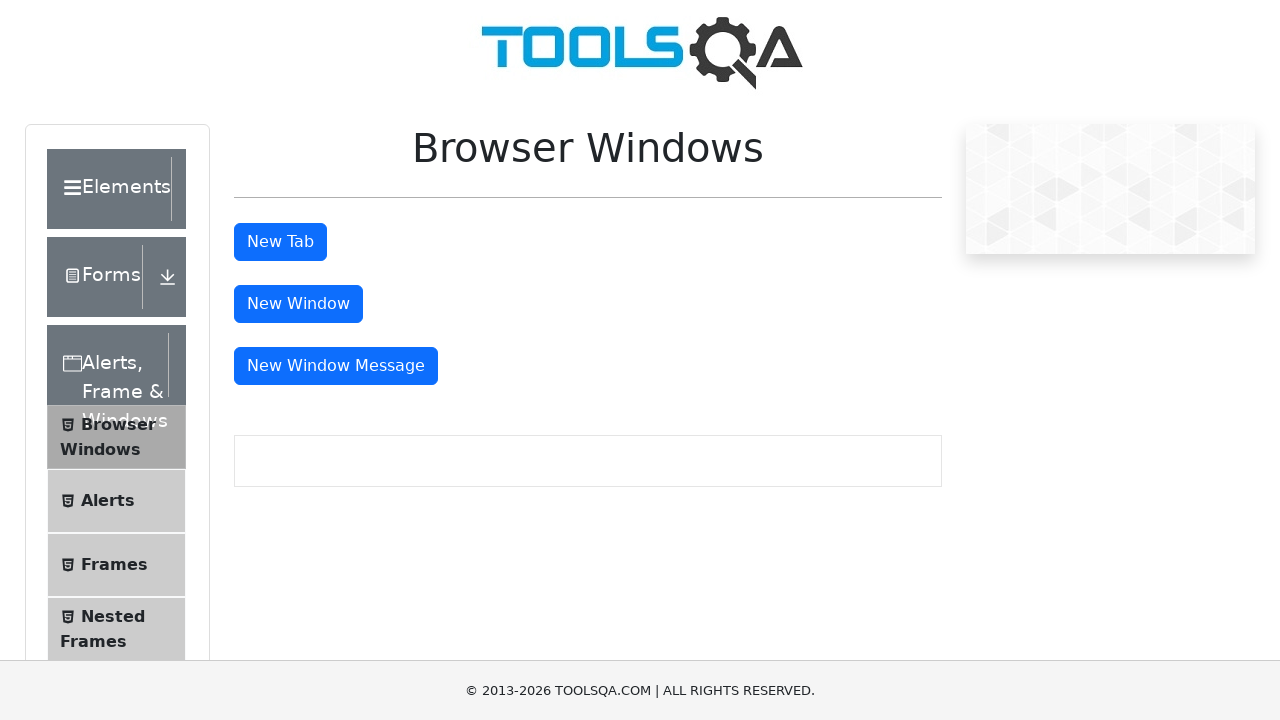

New Window Message button loaded
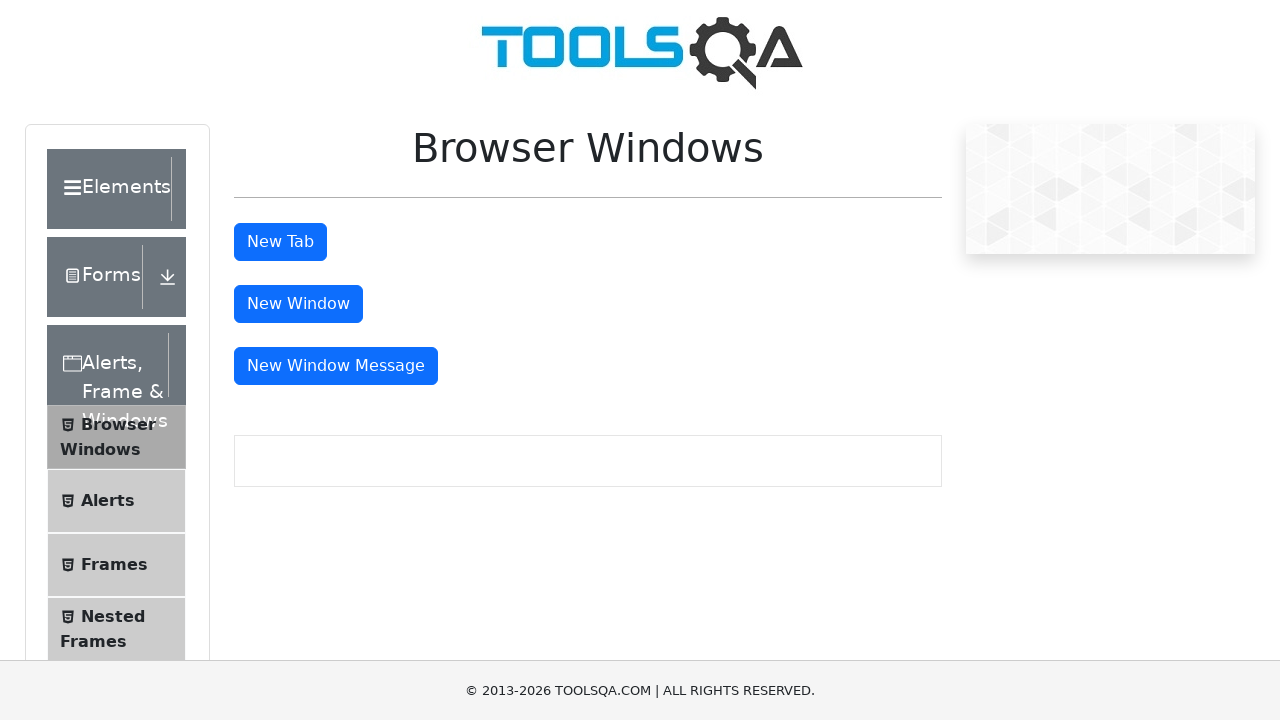

Clicked New Window Message button at (336, 366) on #messageWindowButton
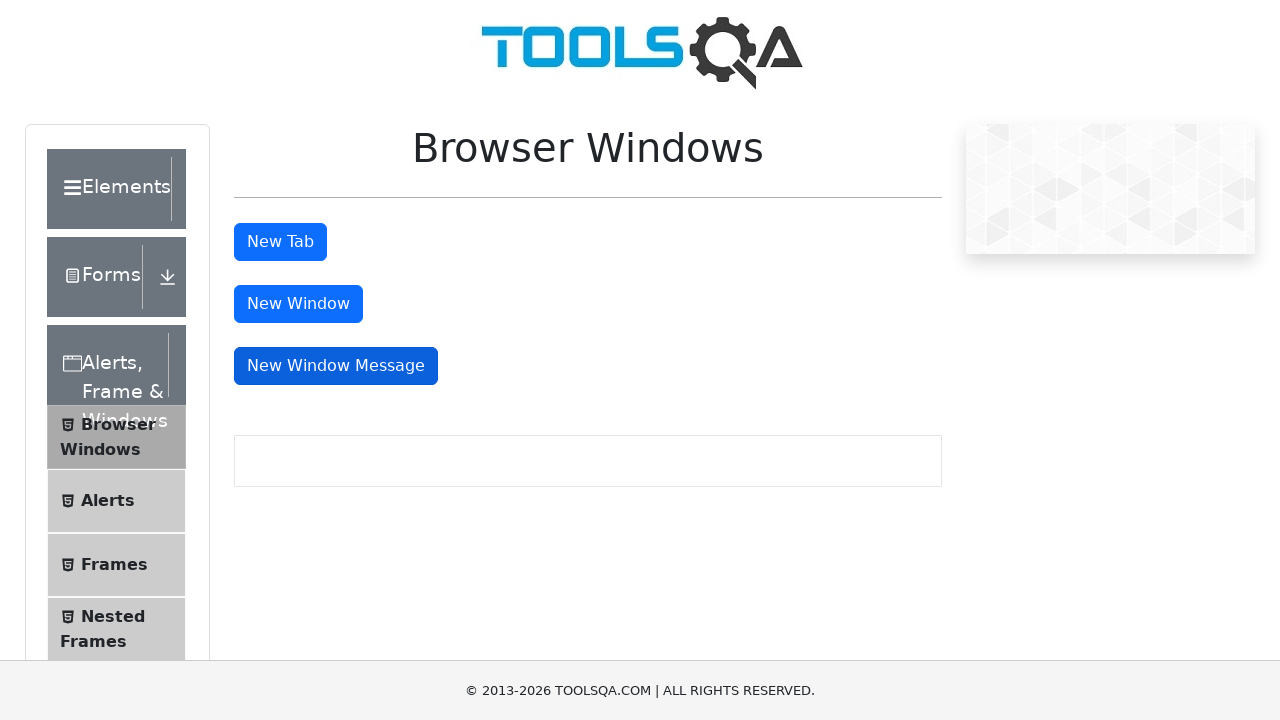

New window opened and captured
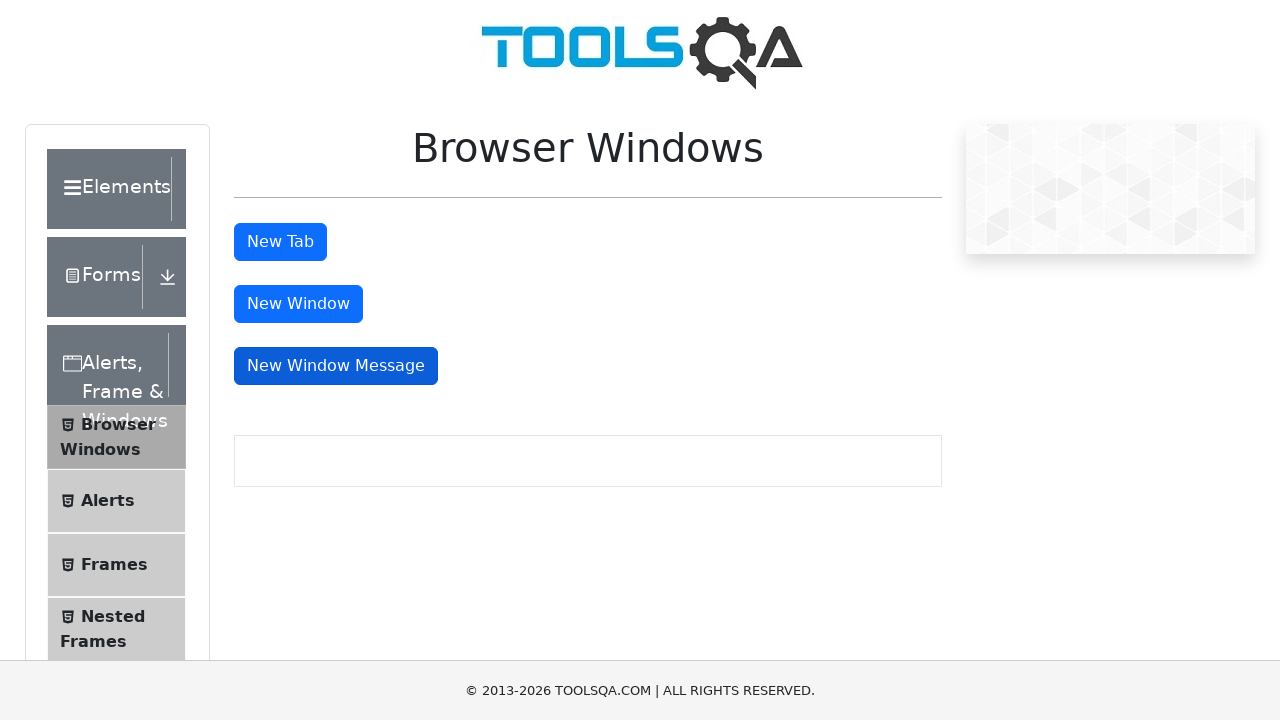

Verified that 2 windows are open
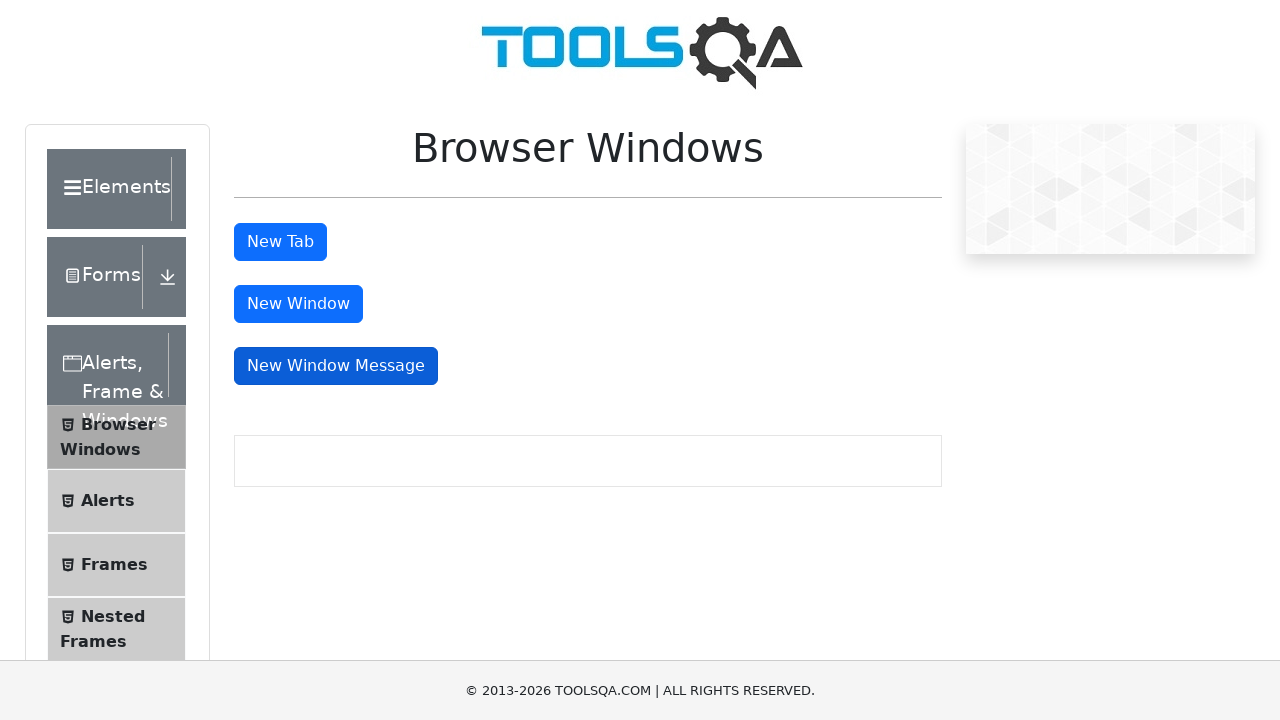

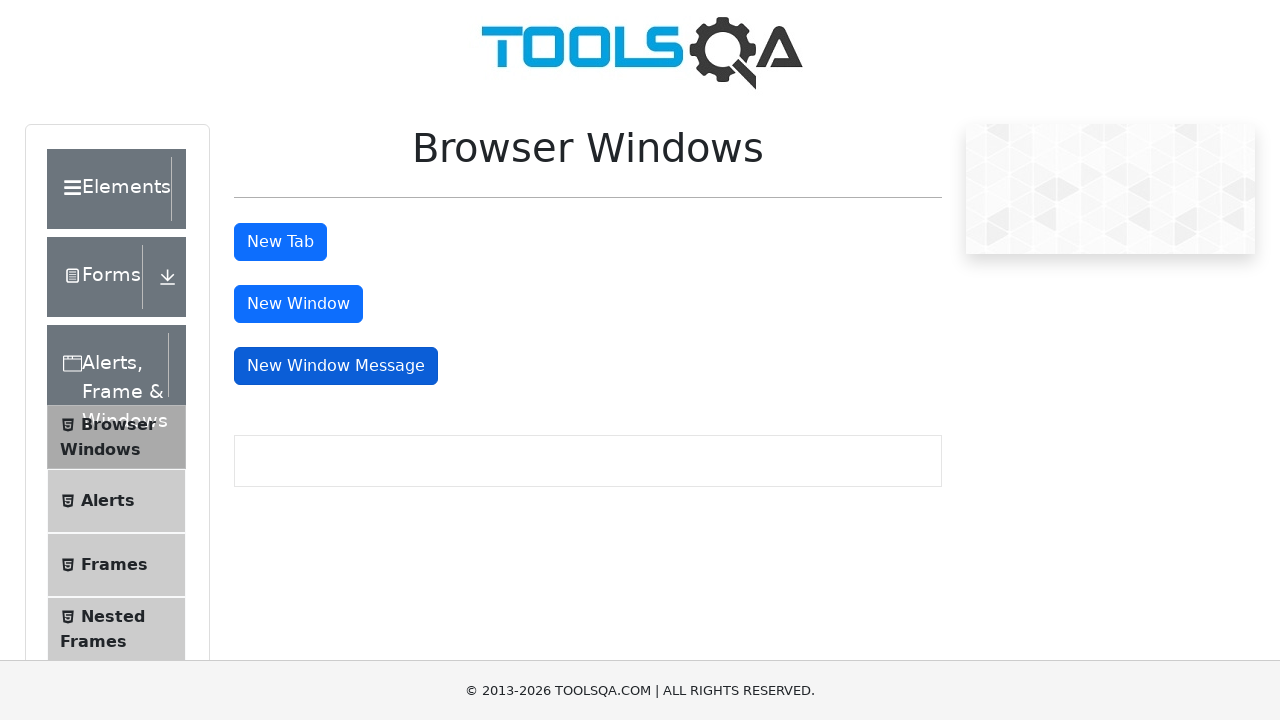